Navigates to the DemoQA website and maximizes the browser window to verify basic browser launch and navigation functionality.

Starting URL: https://demoqa.com

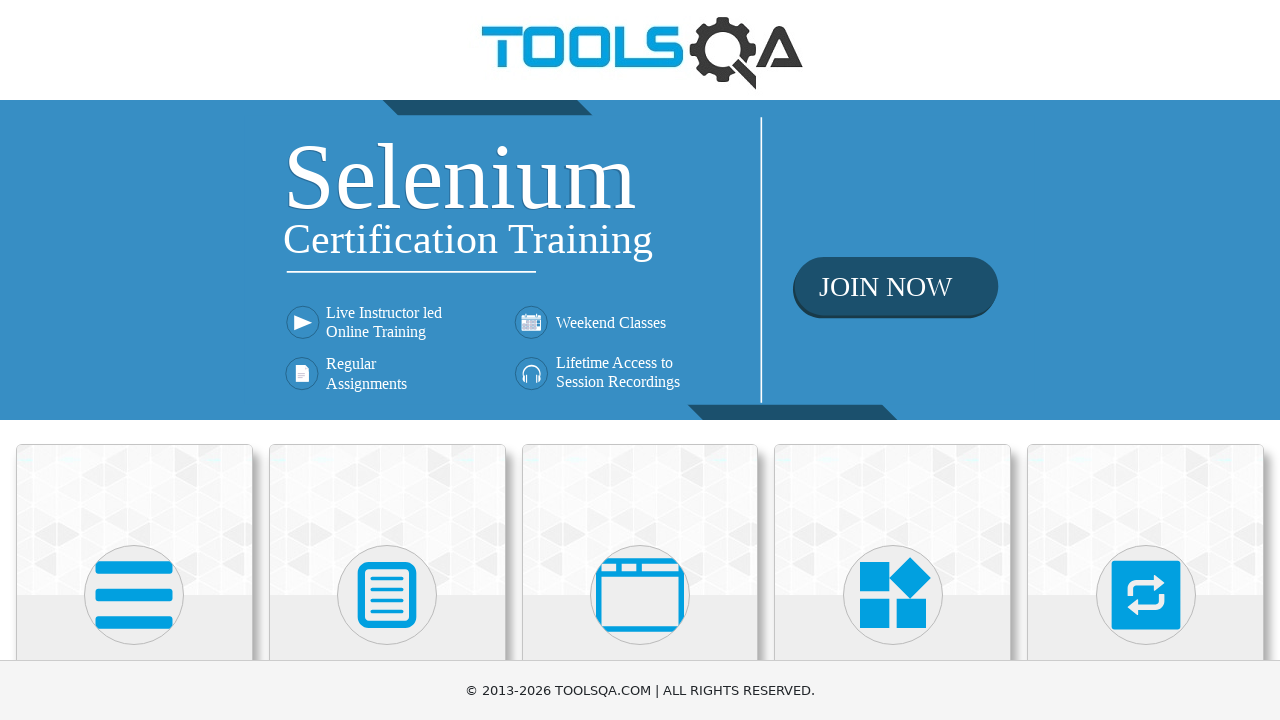

Page loaded and DOM content is ready
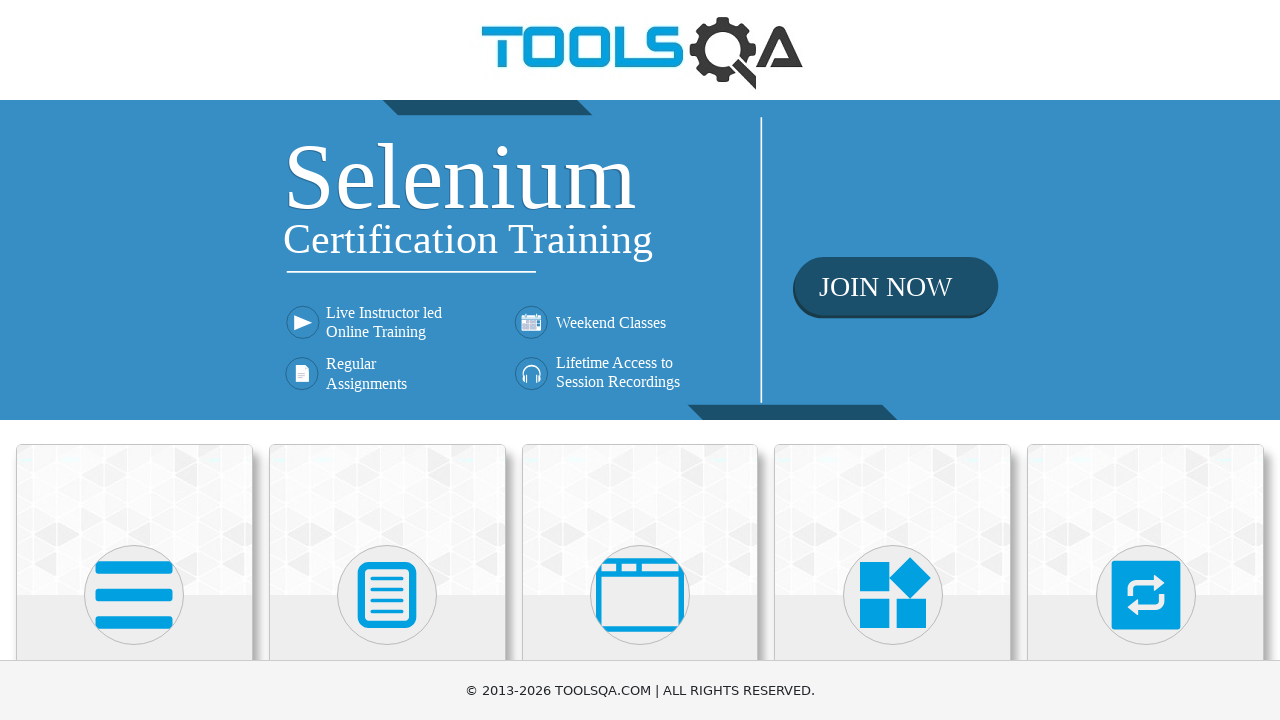

Browser window maximized to 1920x1080
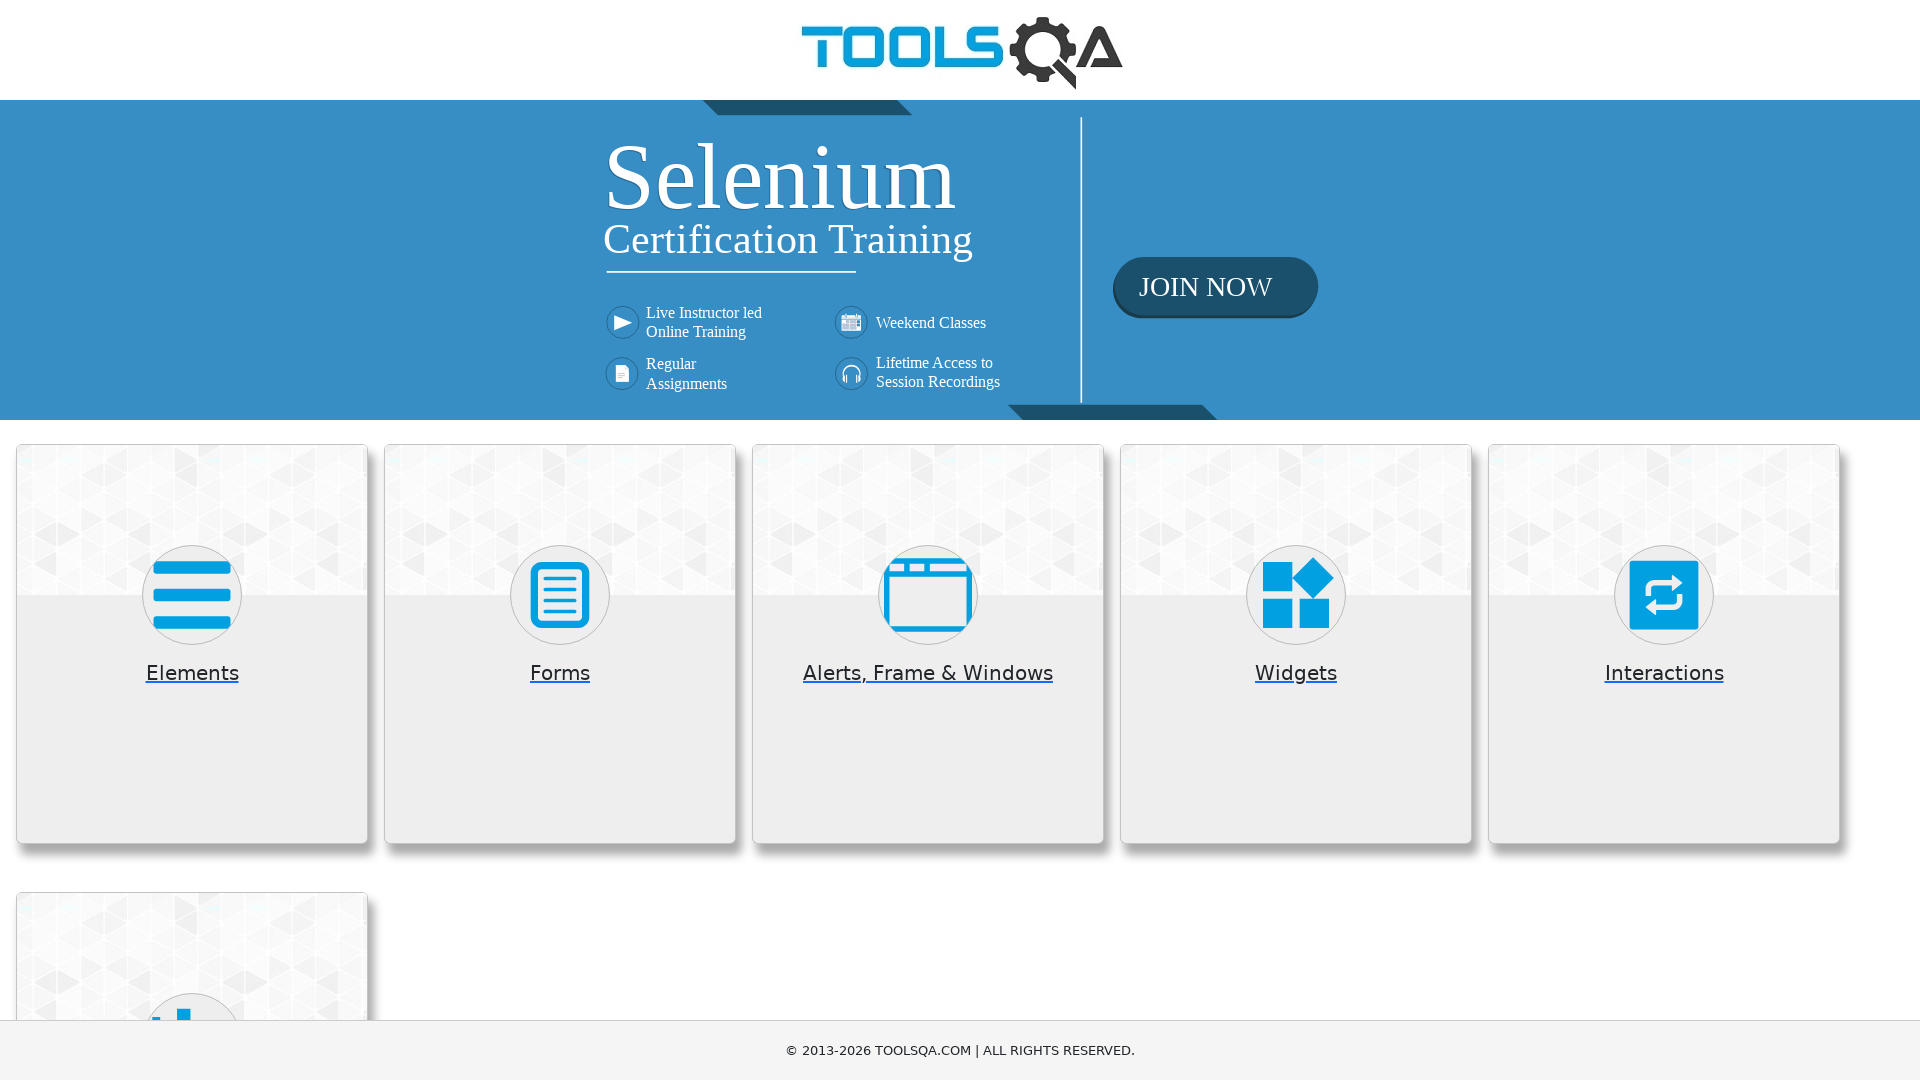

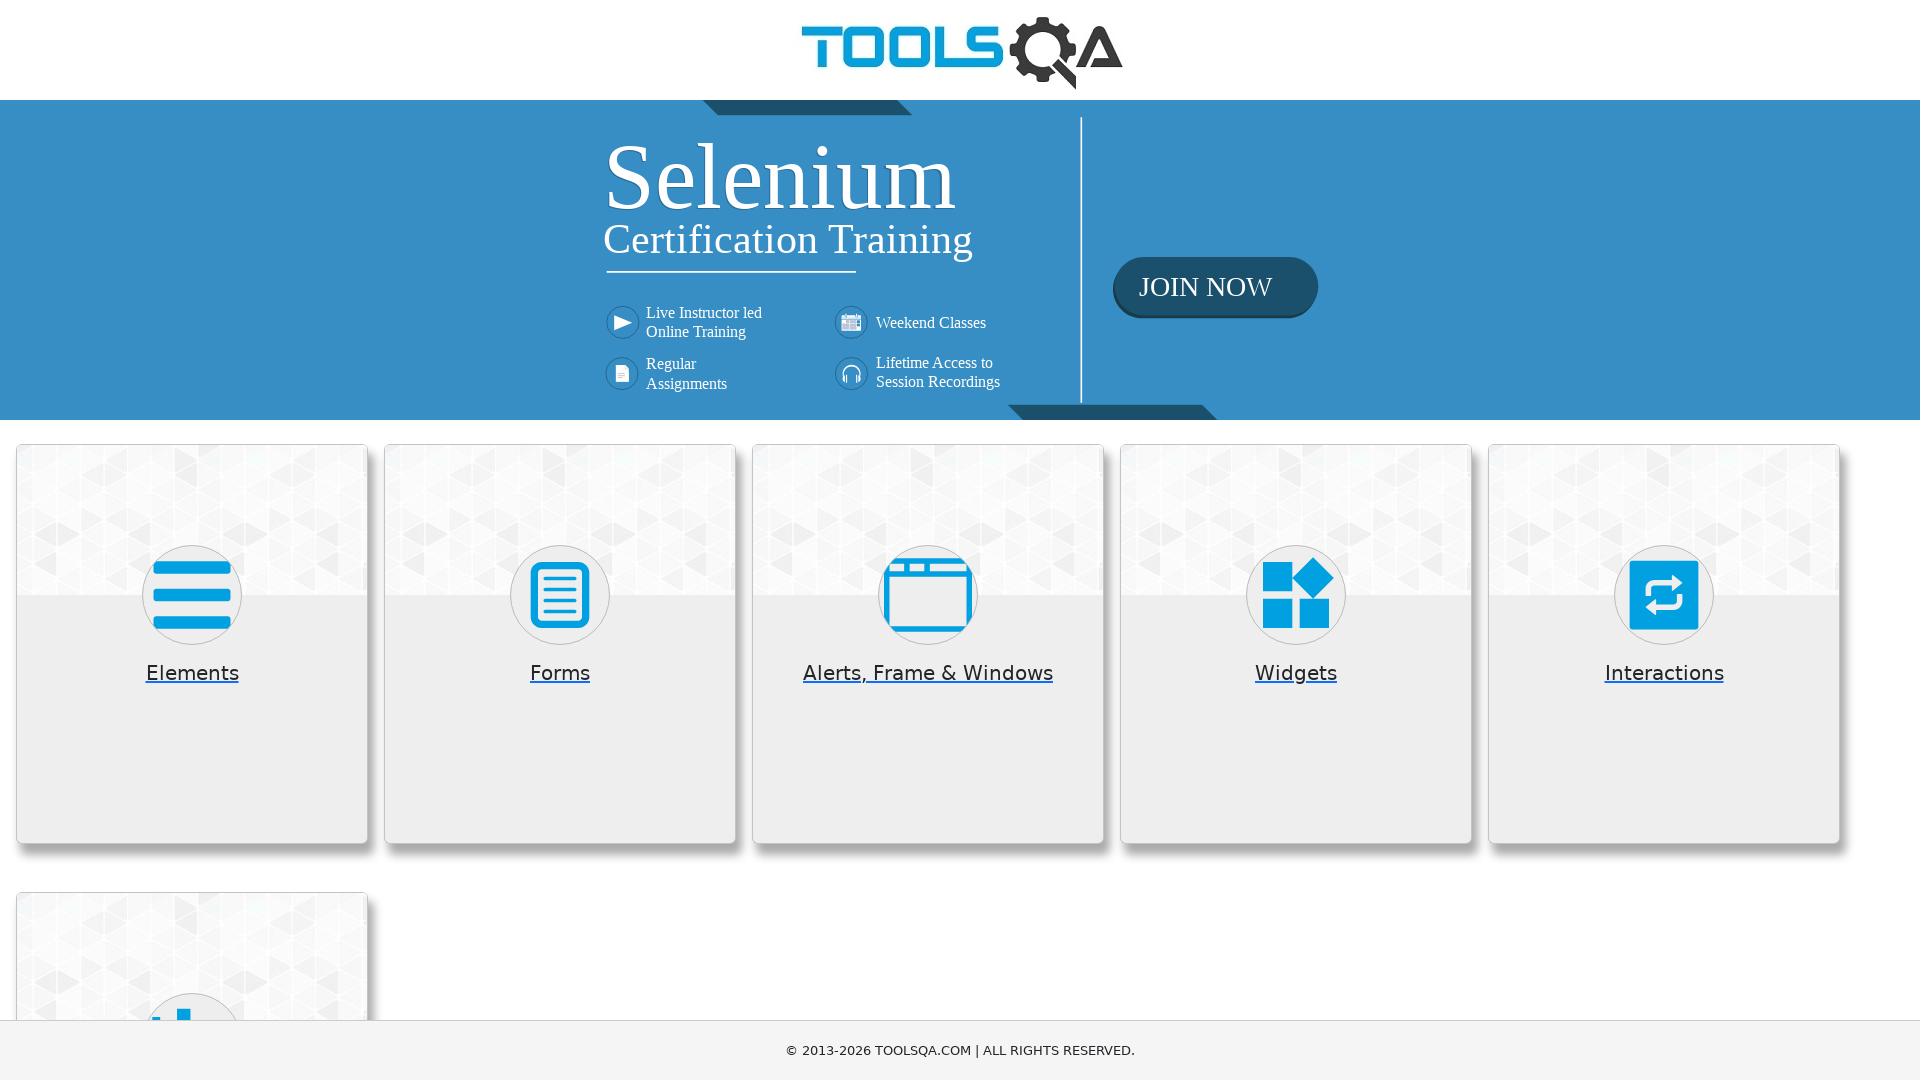